Tests dynamic controls by clicking Enable/Disable button and verifying the input field state changes accordingly

Starting URL: http://the-internet.herokuapp.com/dynamic_controls

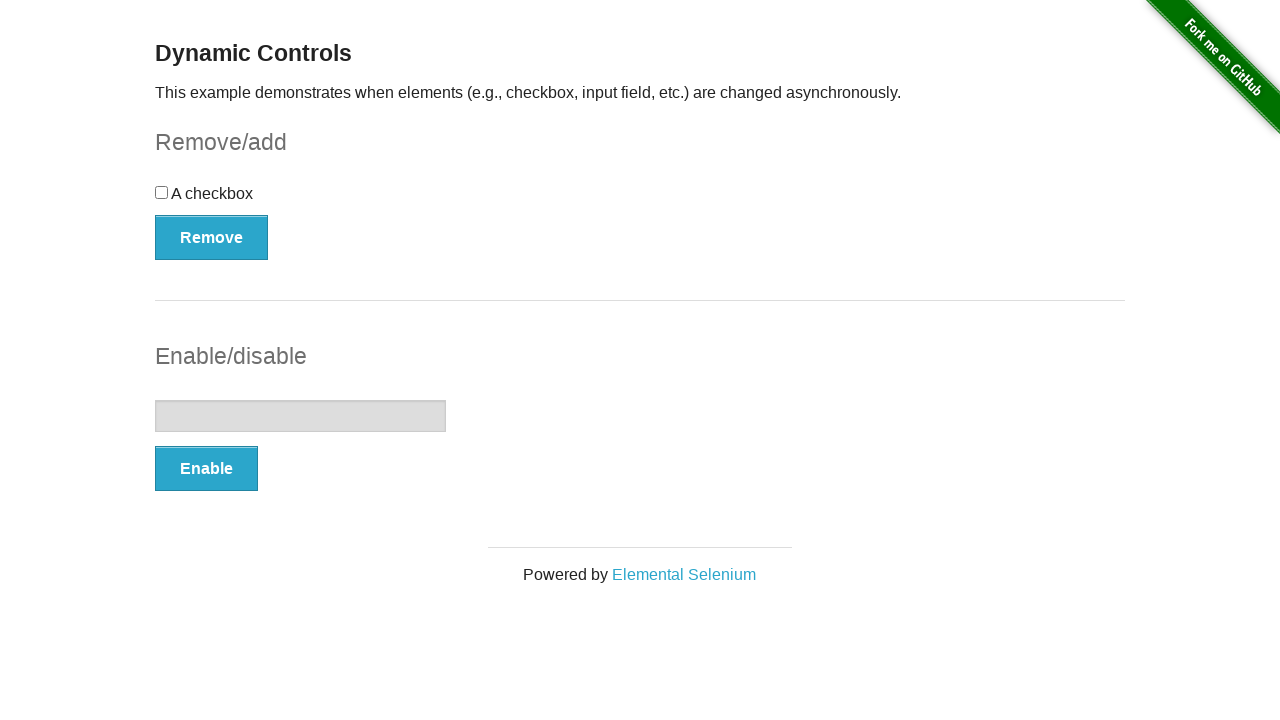

Clicked the Enable button to enable the input field at (206, 469) on xpath=//button[@onclick='swapInput()']
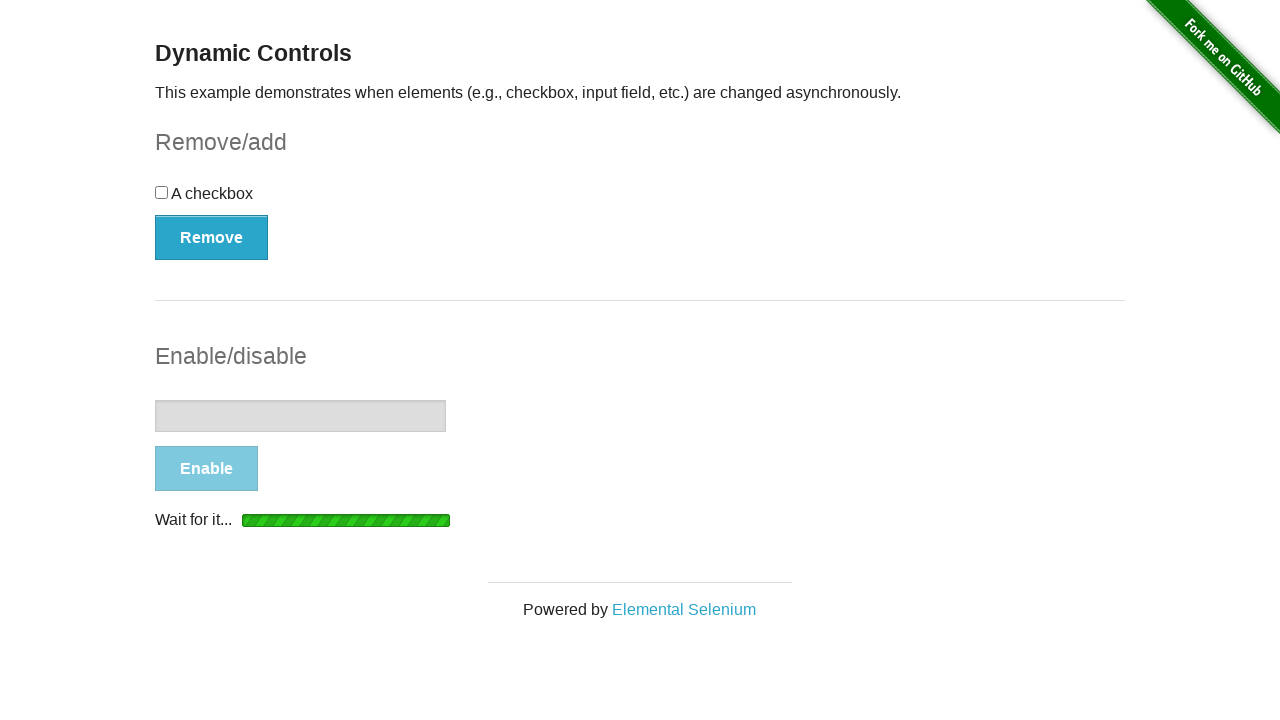

Waited for loading spinner to disappear after clicking Enable
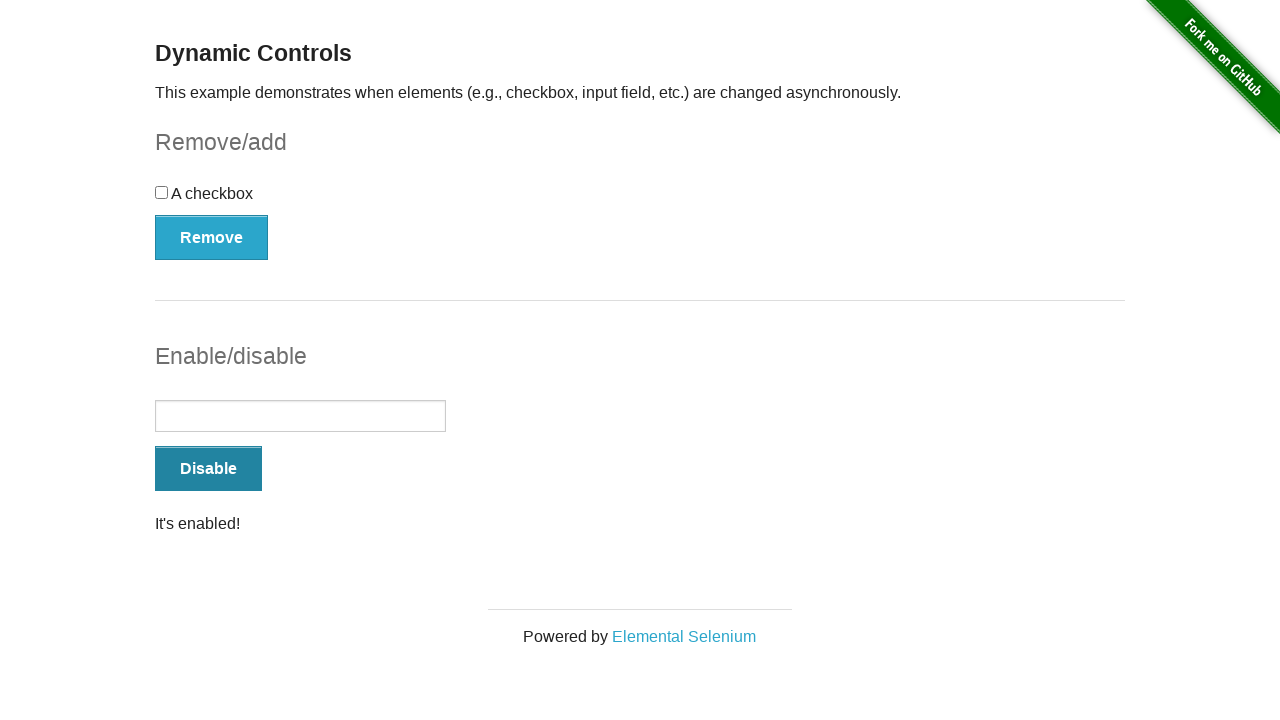

Verified that the input field is now enabled
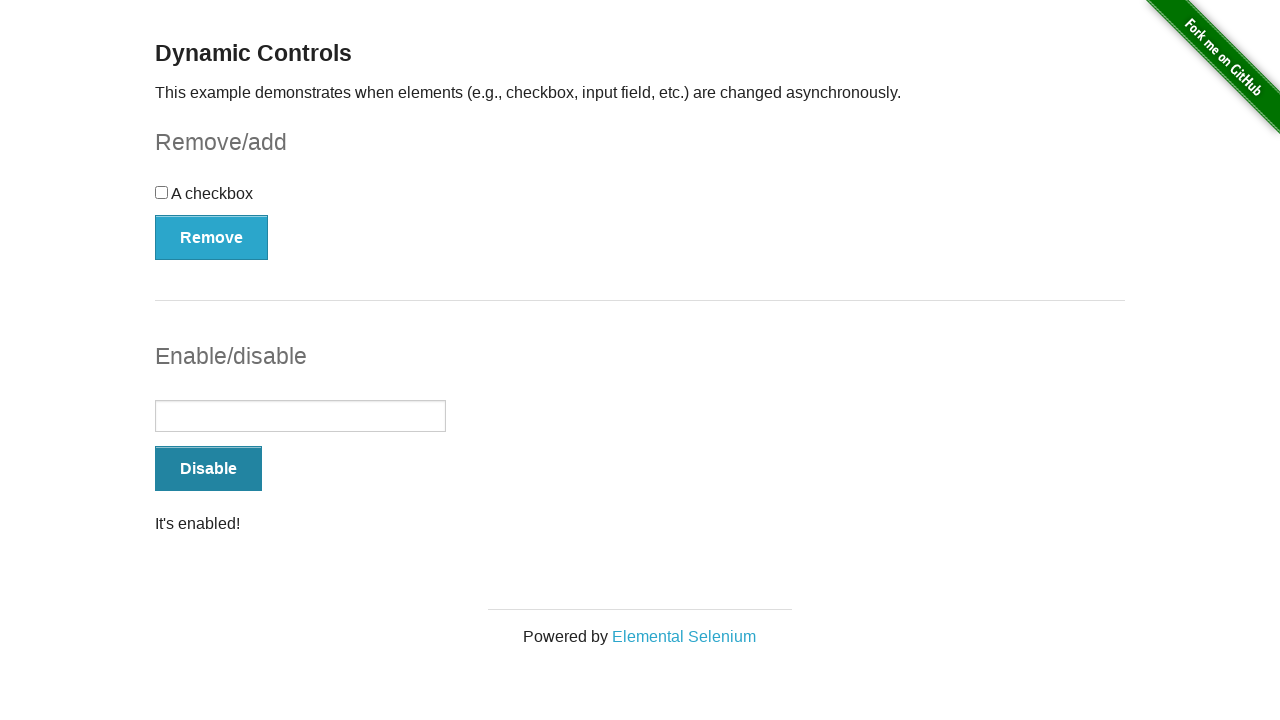

Clicked the Disable button to disable the input field at (208, 469) on xpath=//button[@onclick='swapInput()']
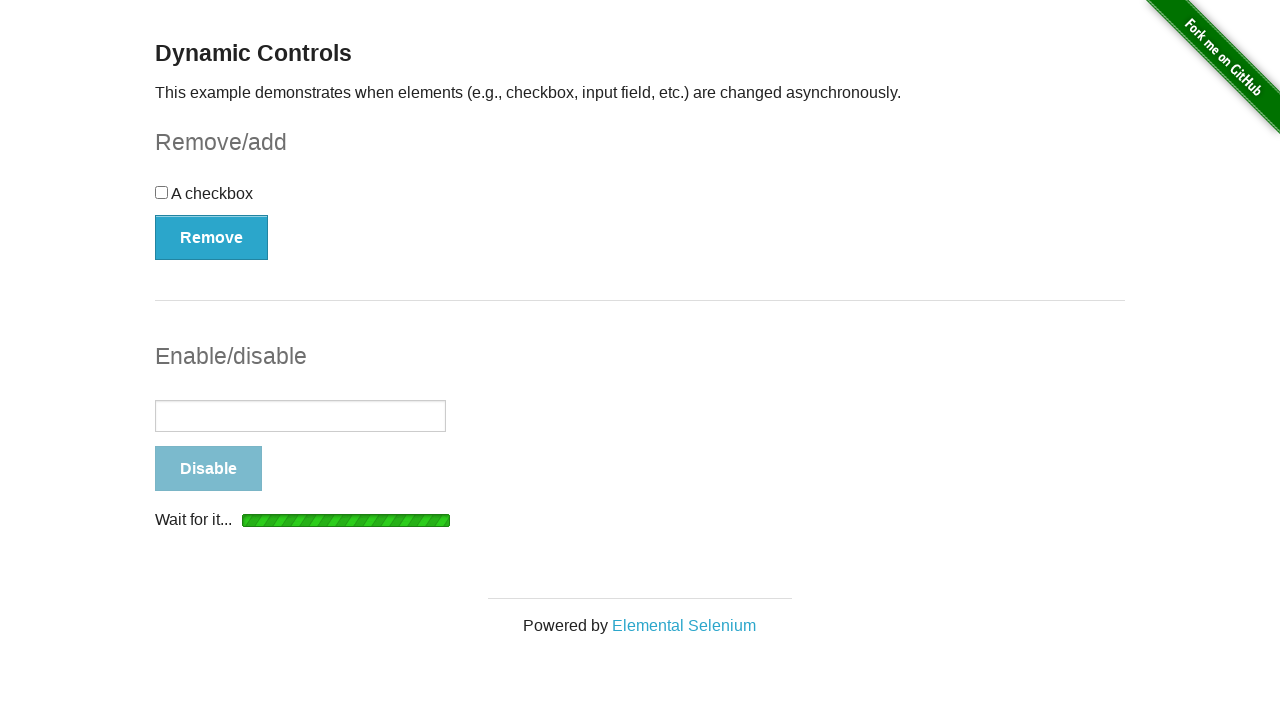

Waited for loading spinner to disappear after clicking Disable
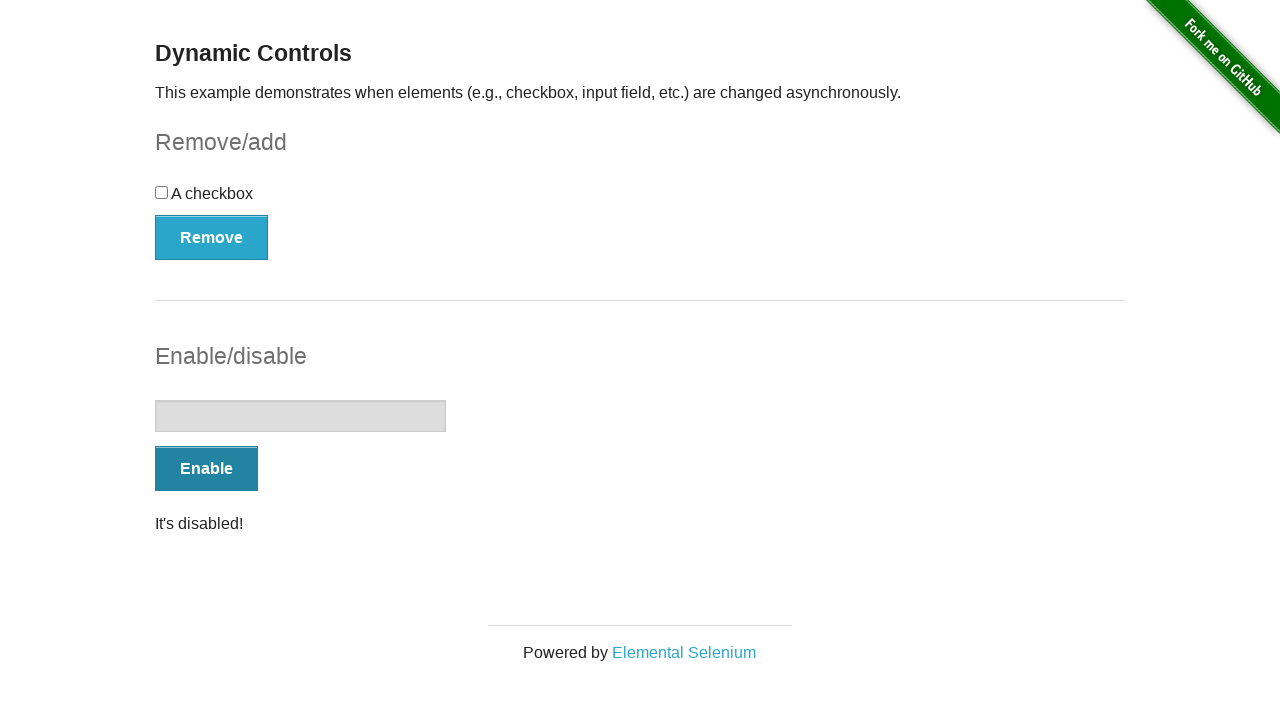

Verified that the input field is now disabled
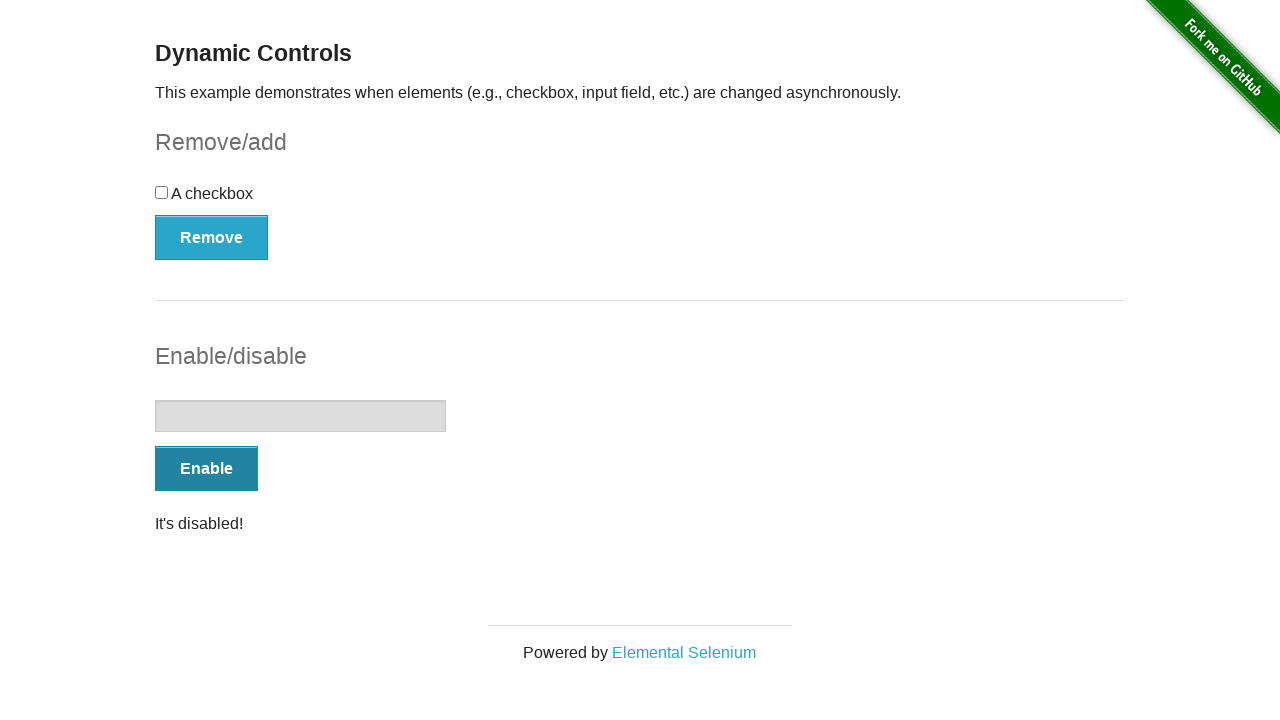

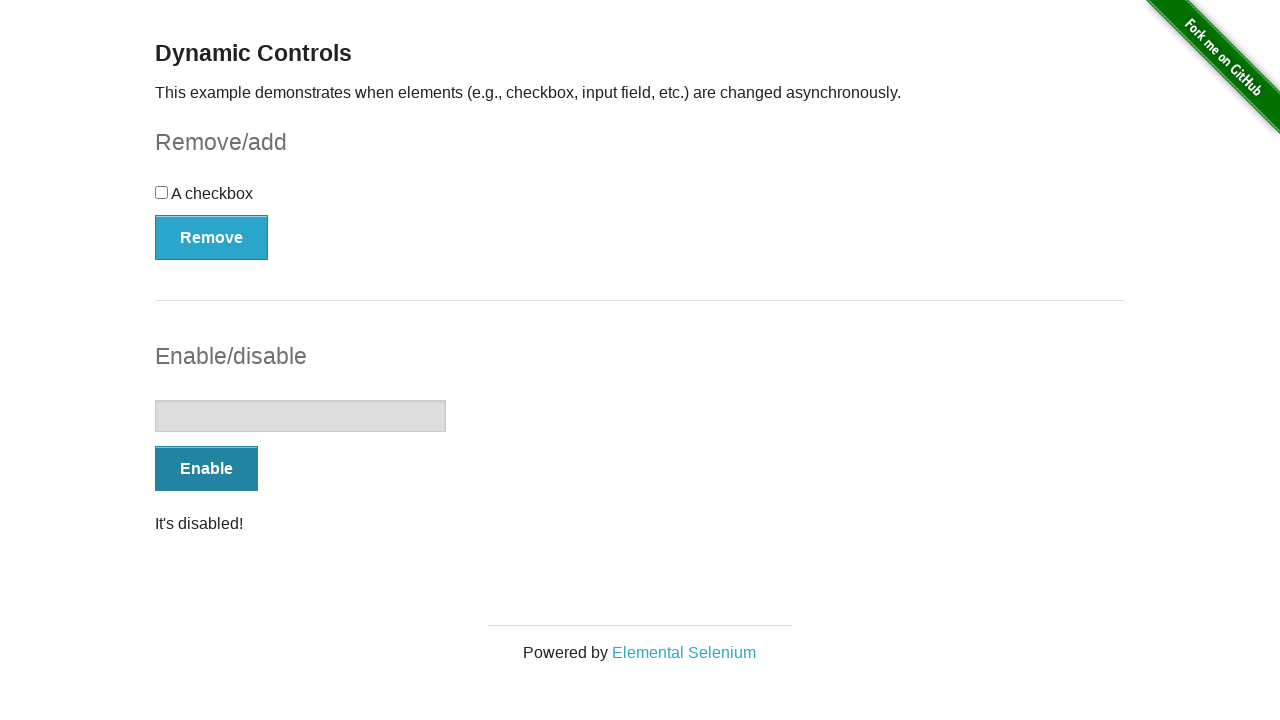